Navigates to the FURG university internal bus schedule page and verifies that the schedule table loads successfully.

Starting URL: https://www.furg.br/horarios-do-onibus-interno

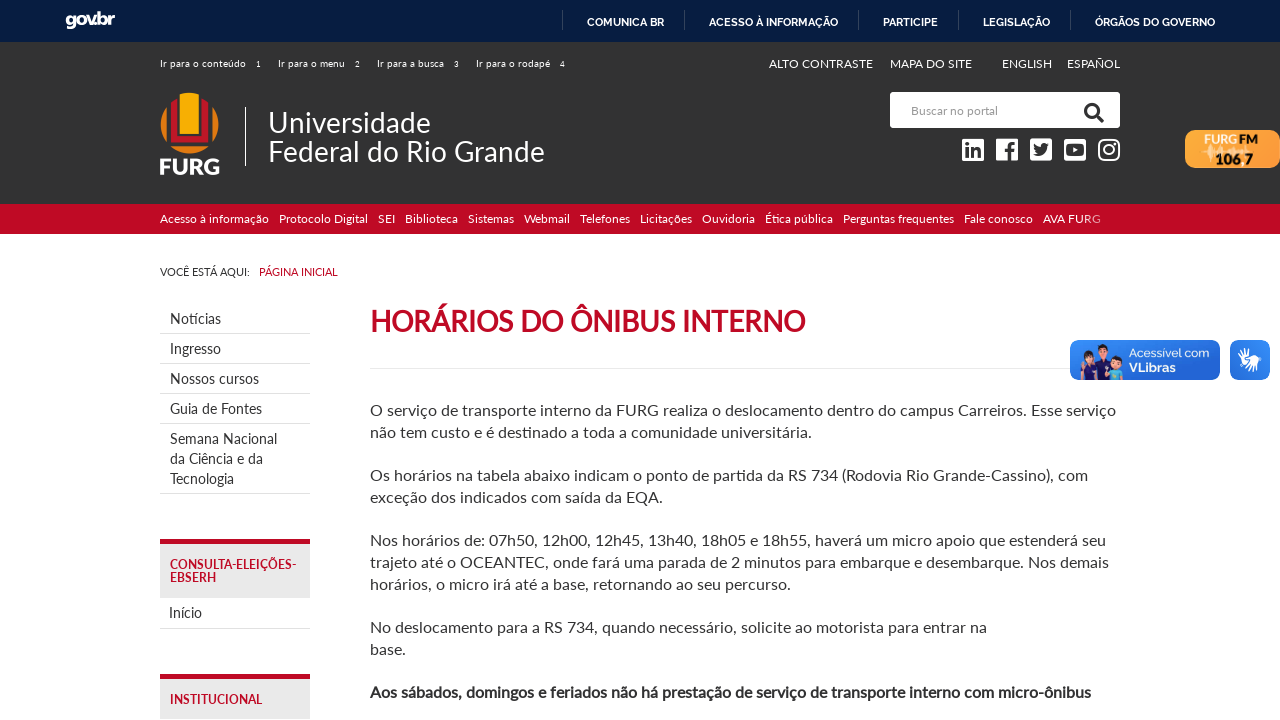

Navigated to FURG university internal bus schedule page
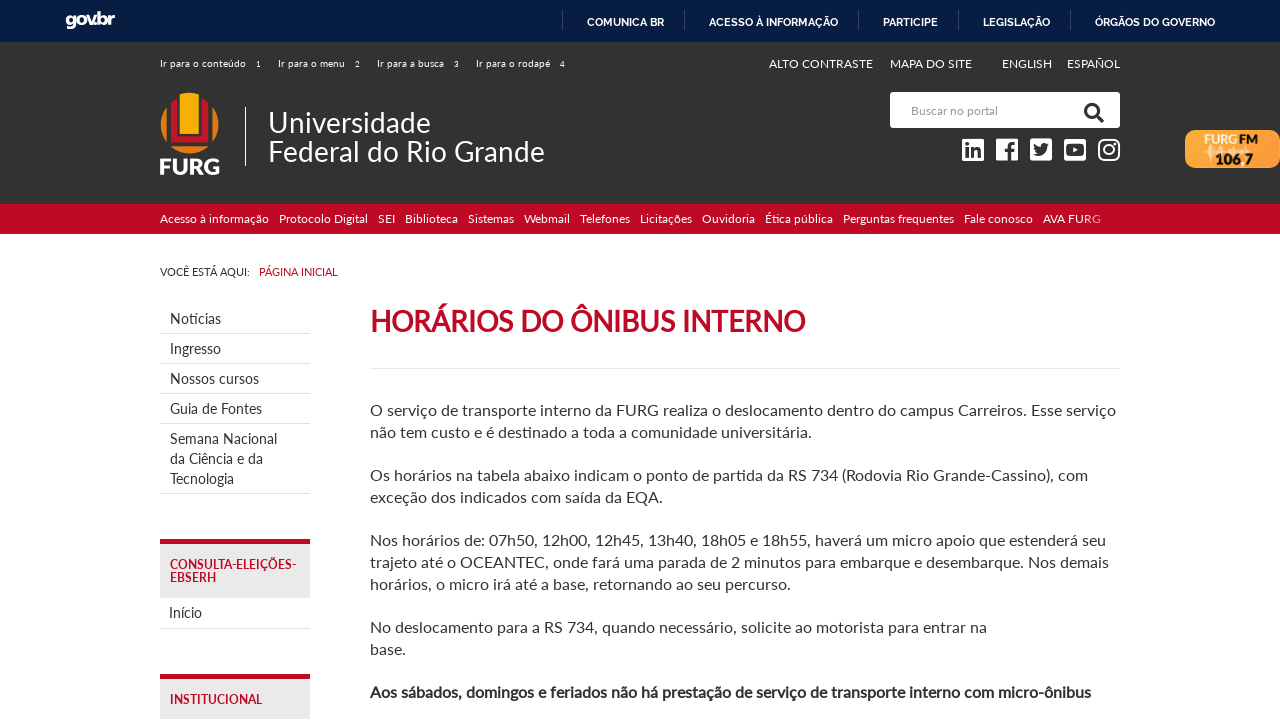

Bus schedule table loaded (tbody selector found)
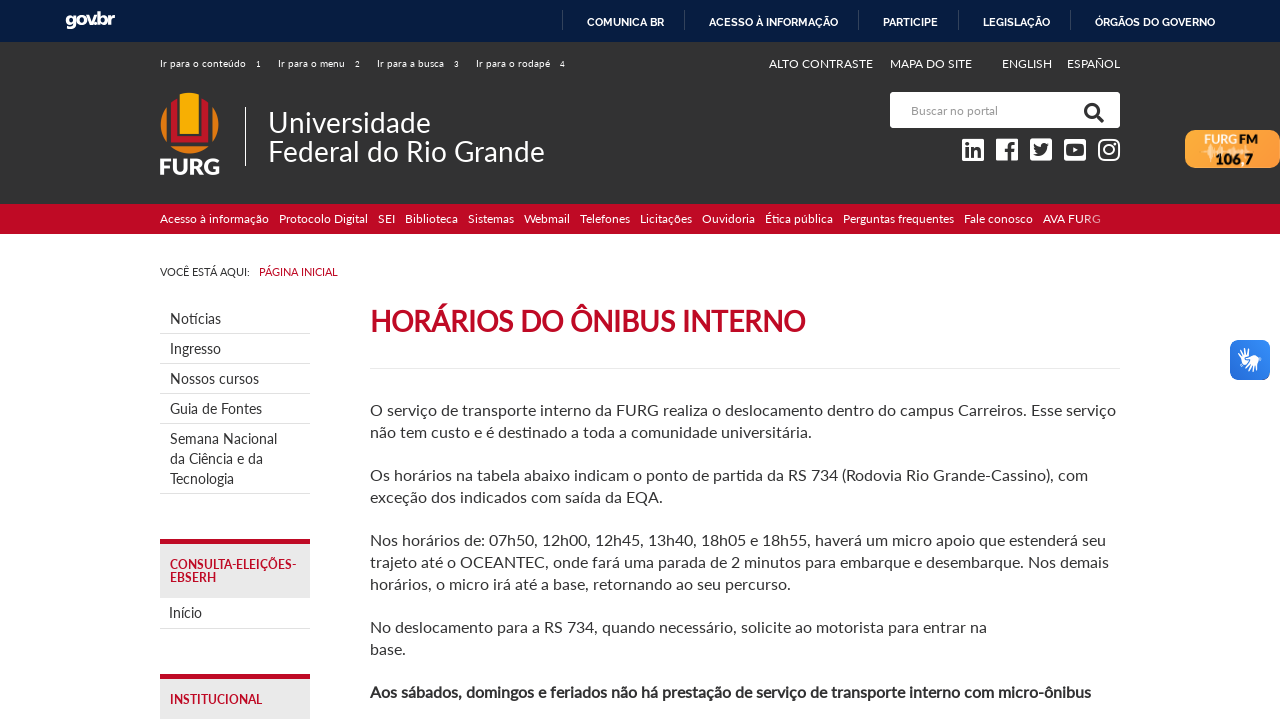

Retrieved tbody element from page
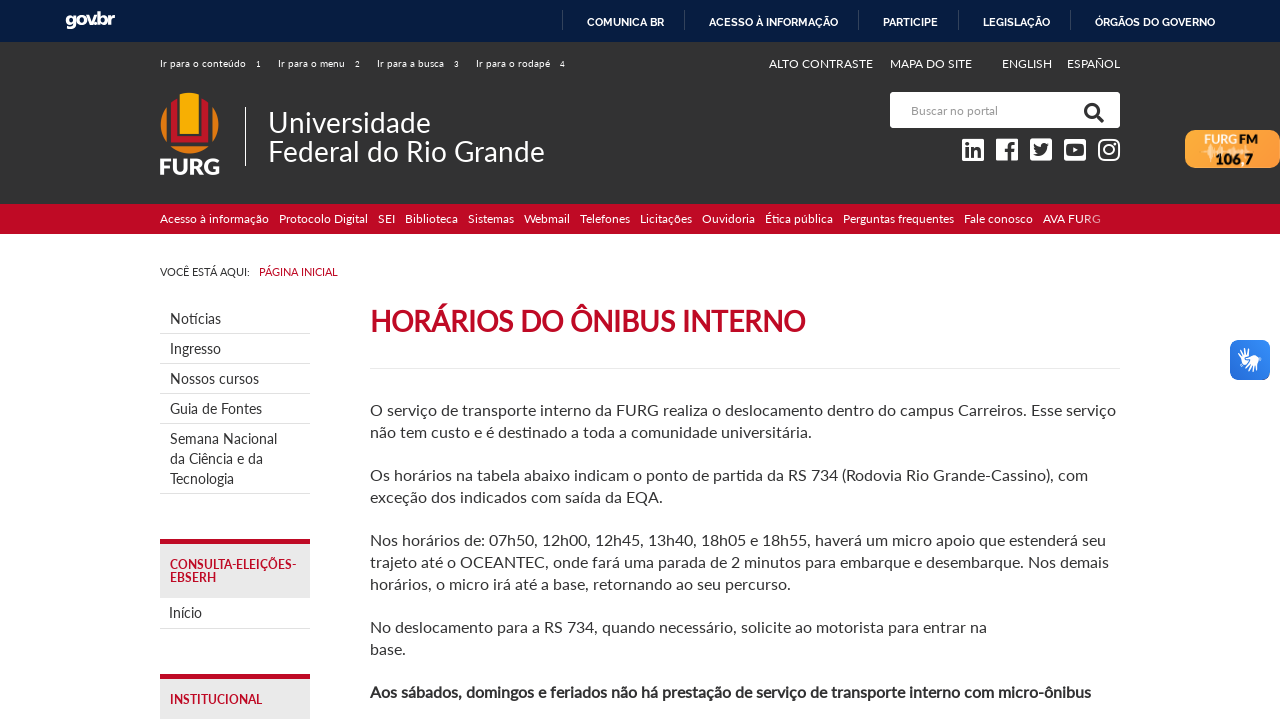

Verified that bus schedule table element is not None
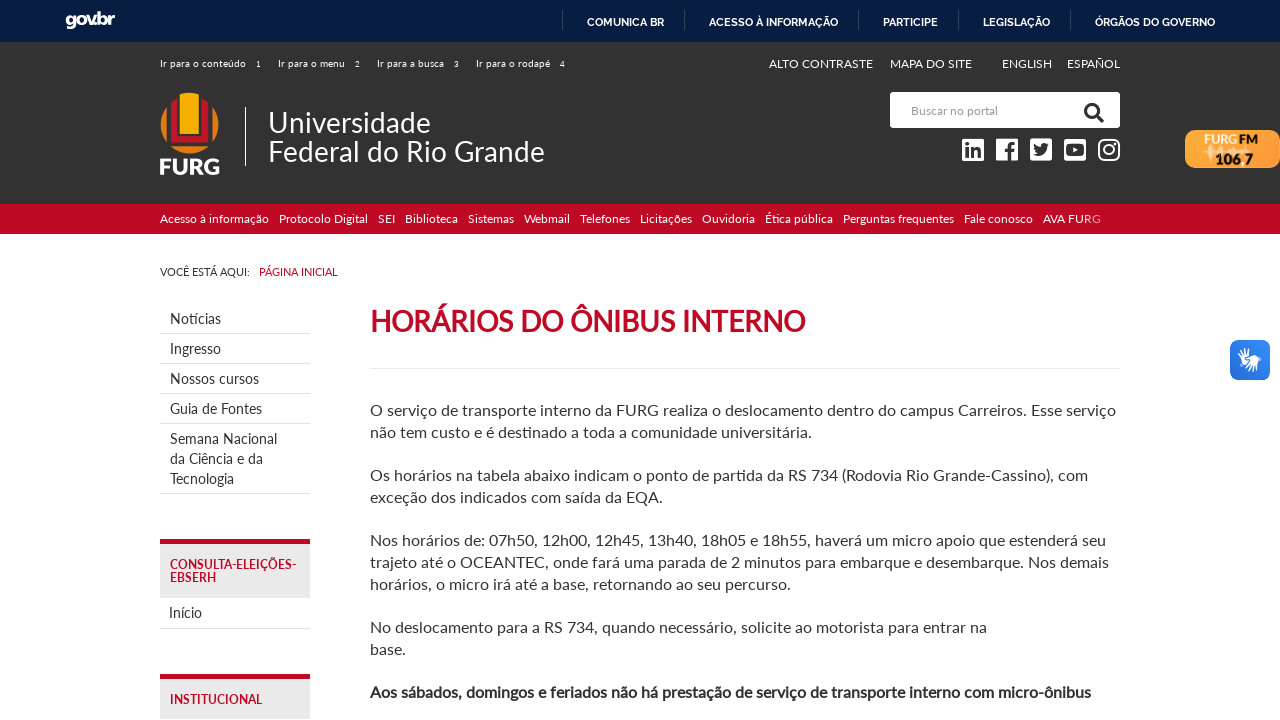

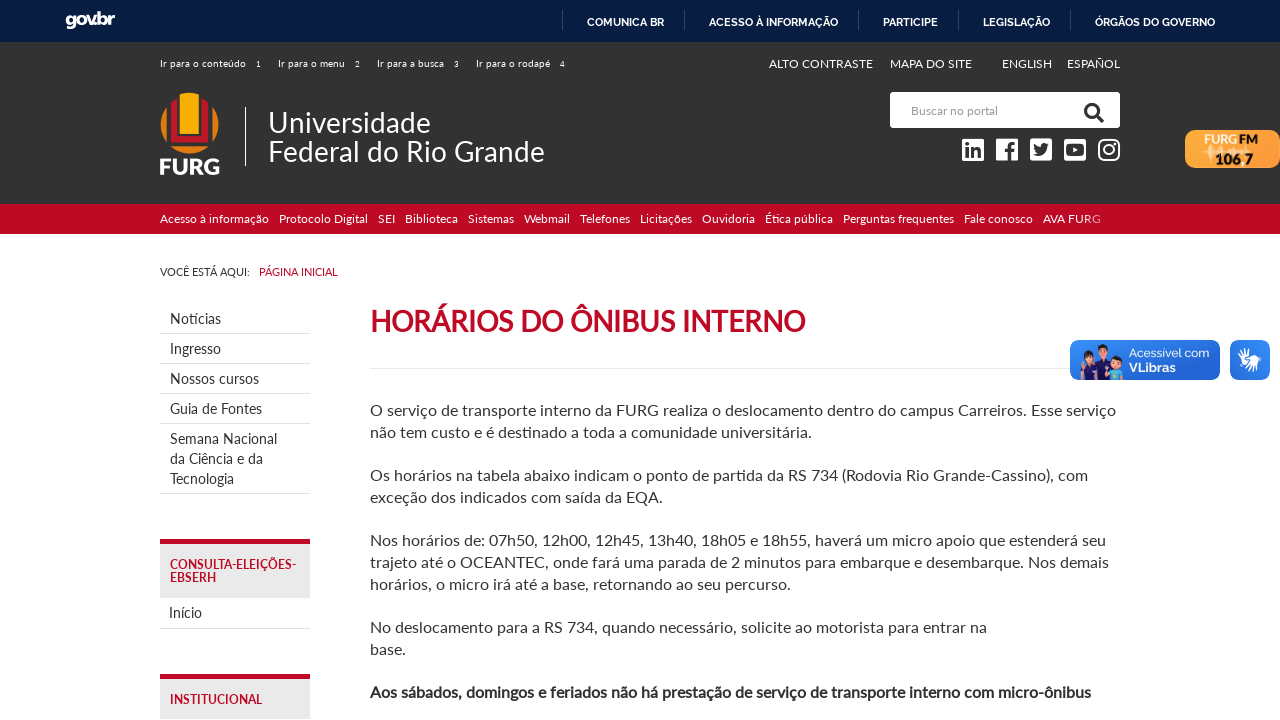